Navigates to Macy's website and verifies the URL contains "macys.com"

Starting URL: https://www.macys.com/

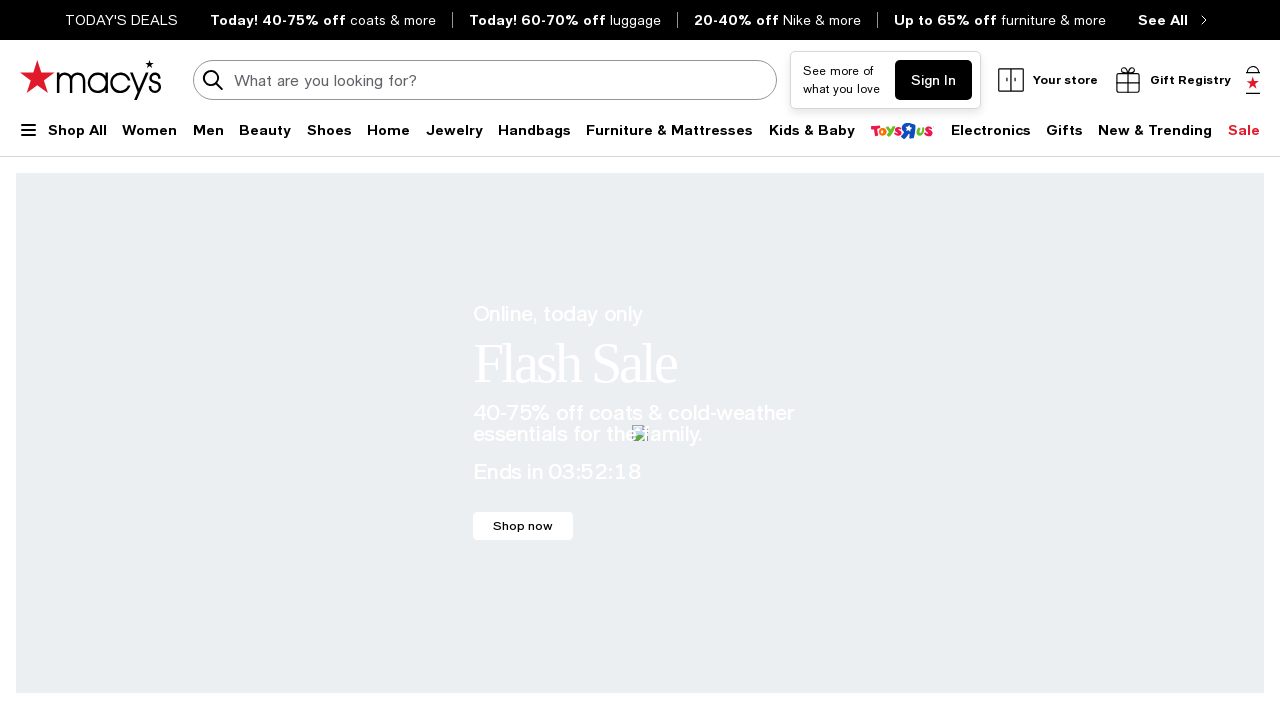

Navigated to https://www.macys.com/
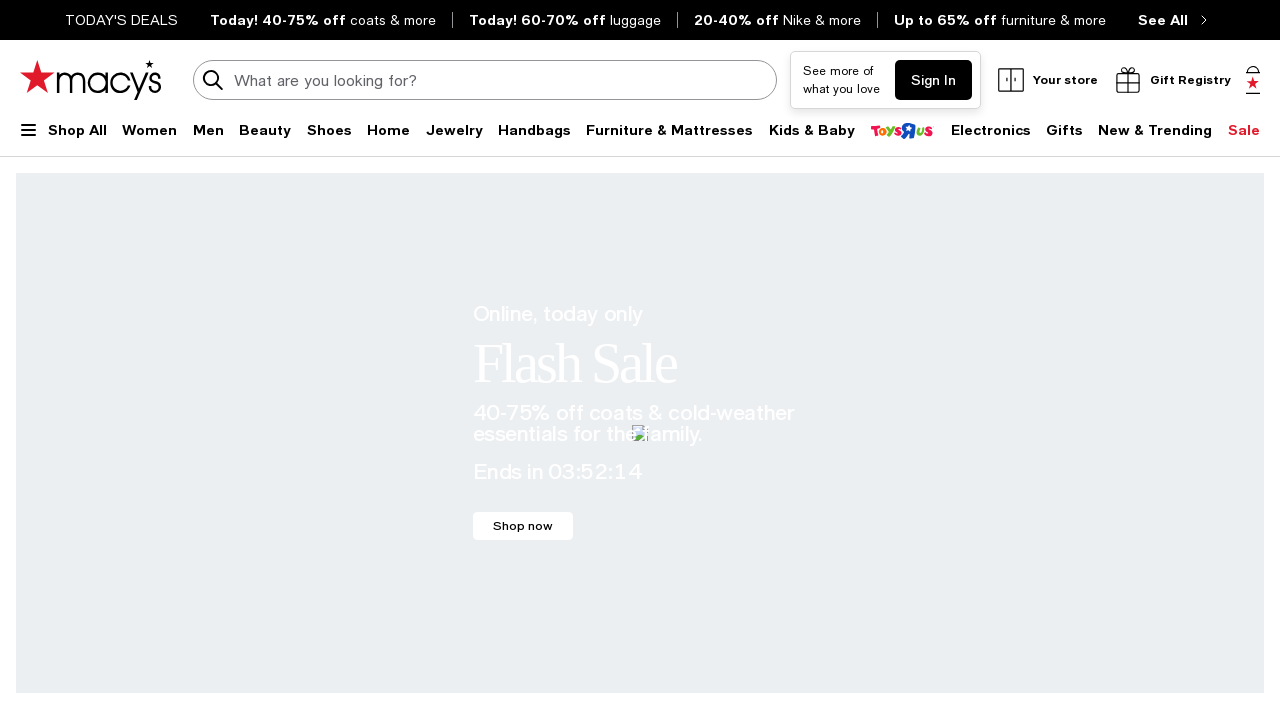

Verified URL contains 'macys.com'
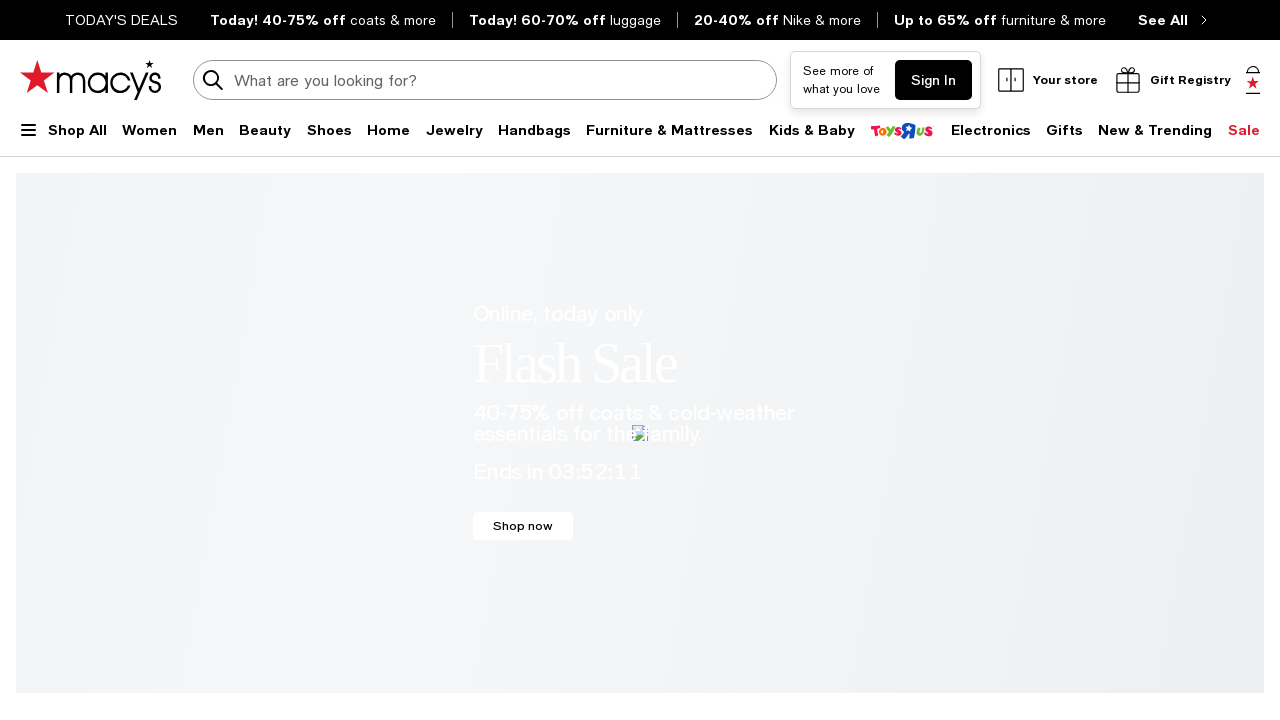

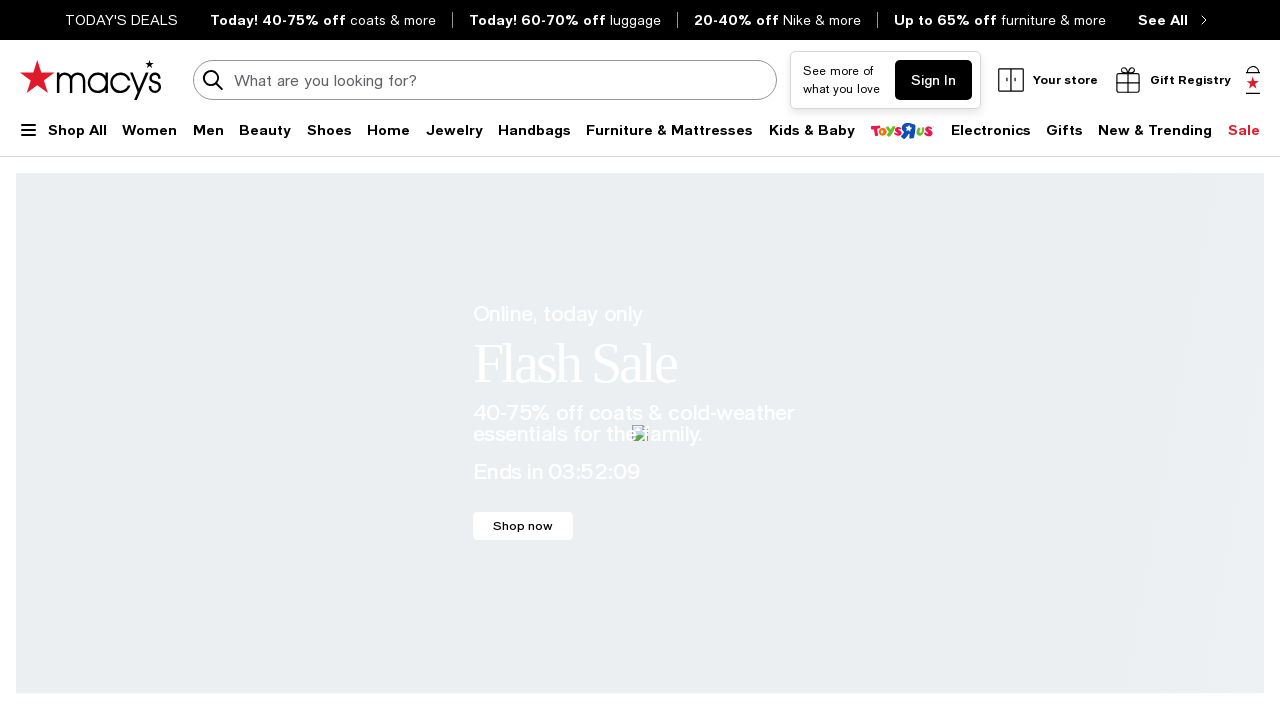